Tests the comments count feature by adding multiple comments and verifying the count is updated correctly after each addition

Starting URL: https://qacommentsapp.ccbp.tech/

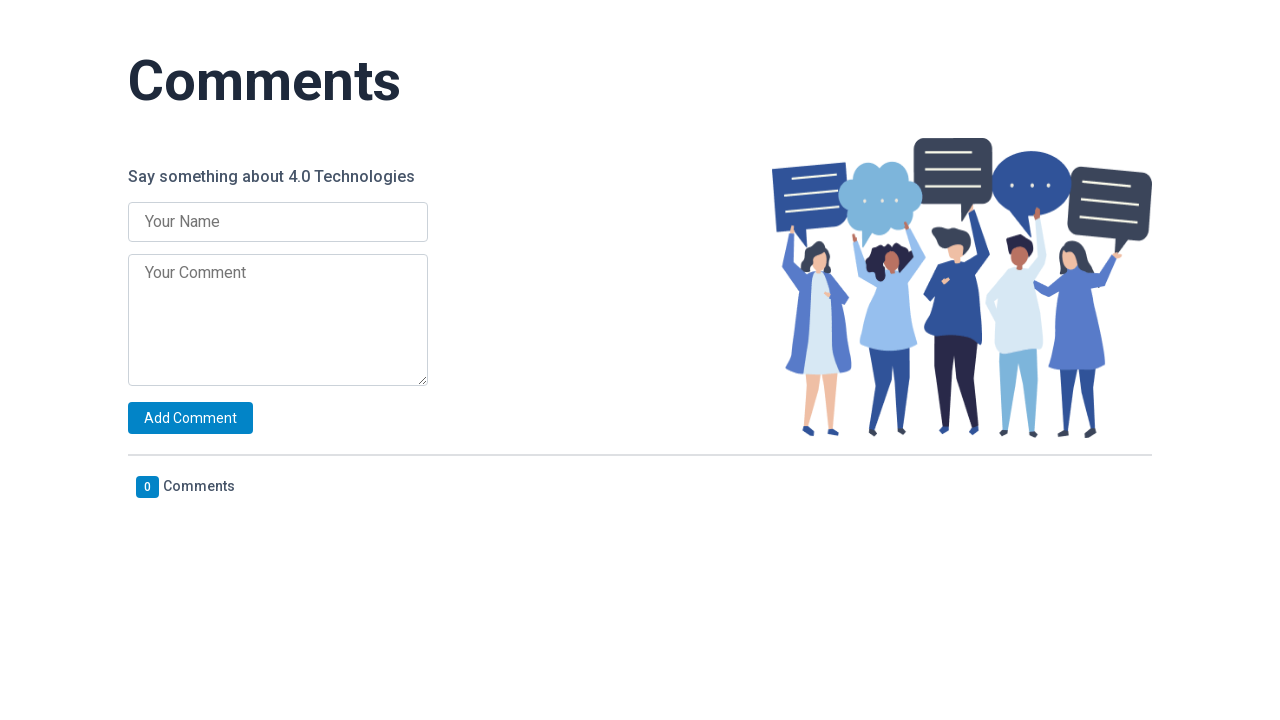

Filled name input with 'John' on .name-input
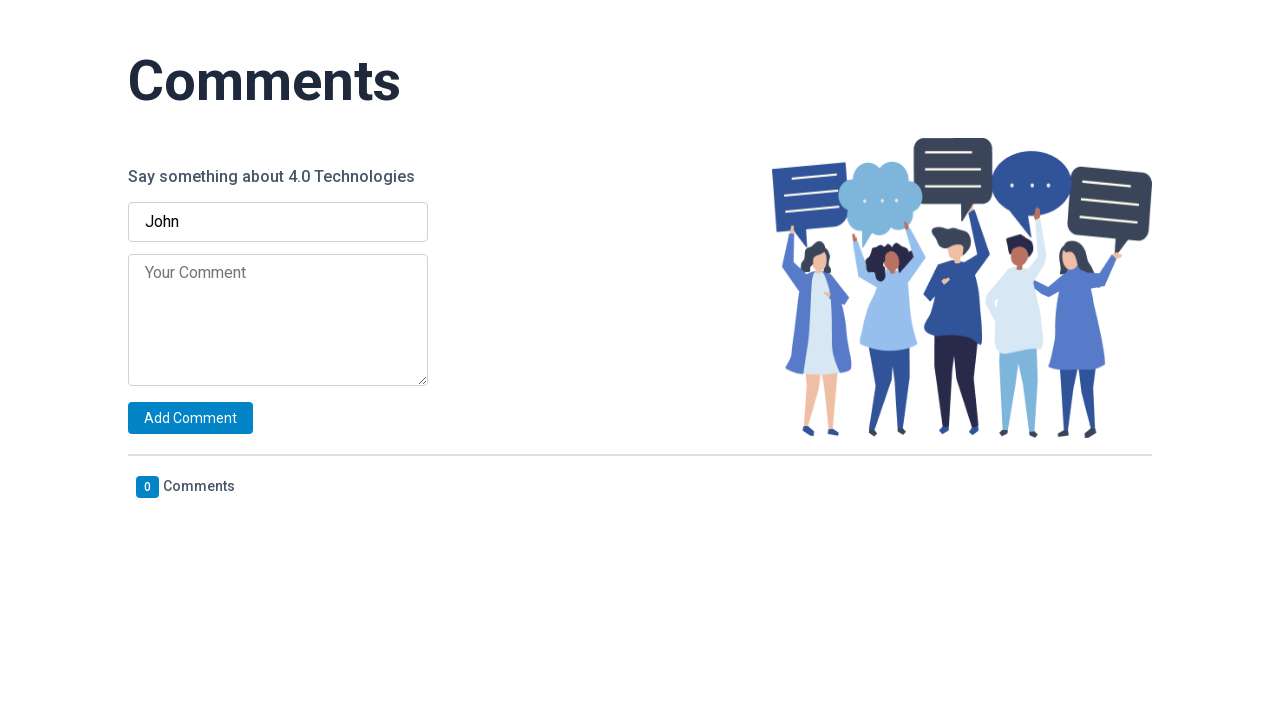

Filled comment input with comment text on .comment-input
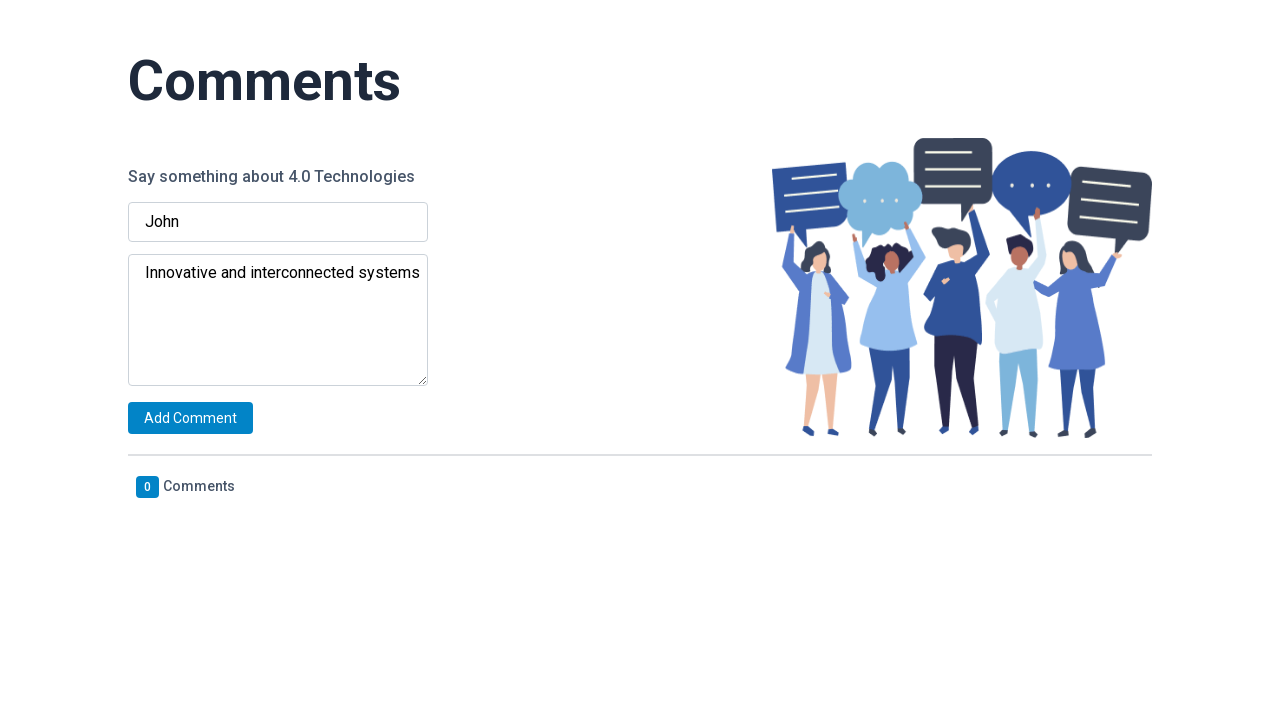

Clicked add button to submit comment at (190, 418) on .add-button
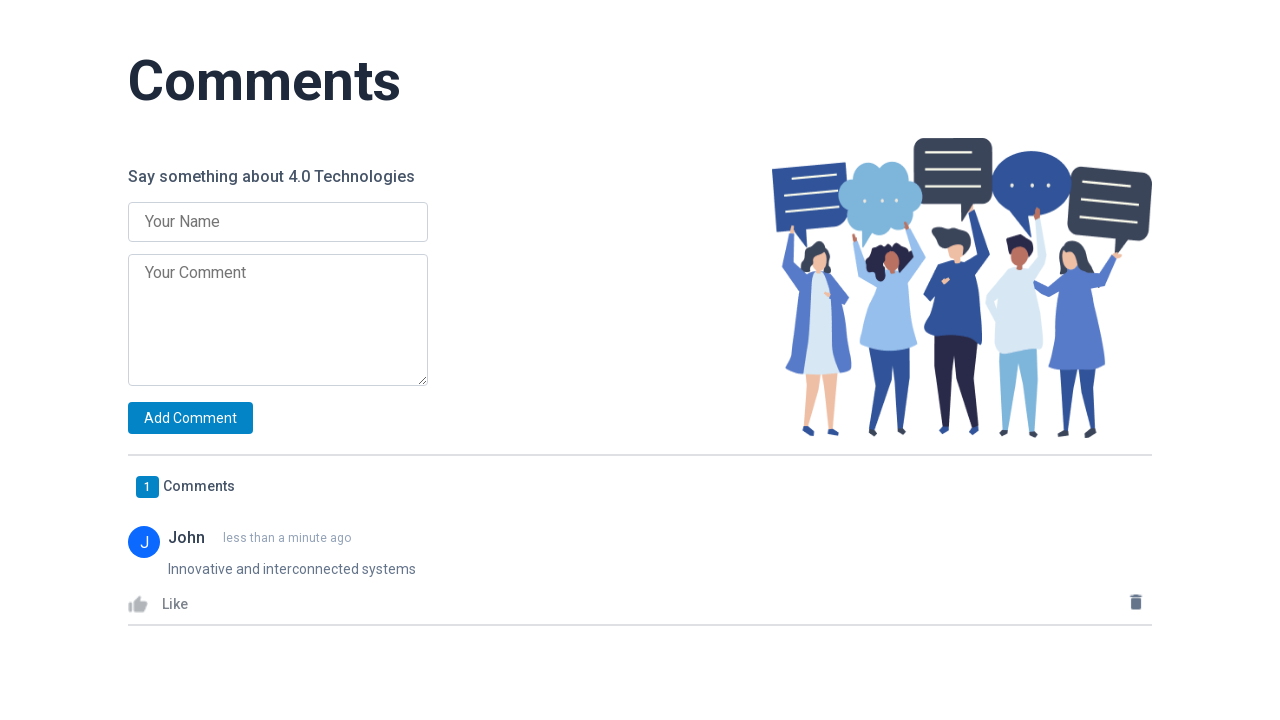

Verified comments count is 1
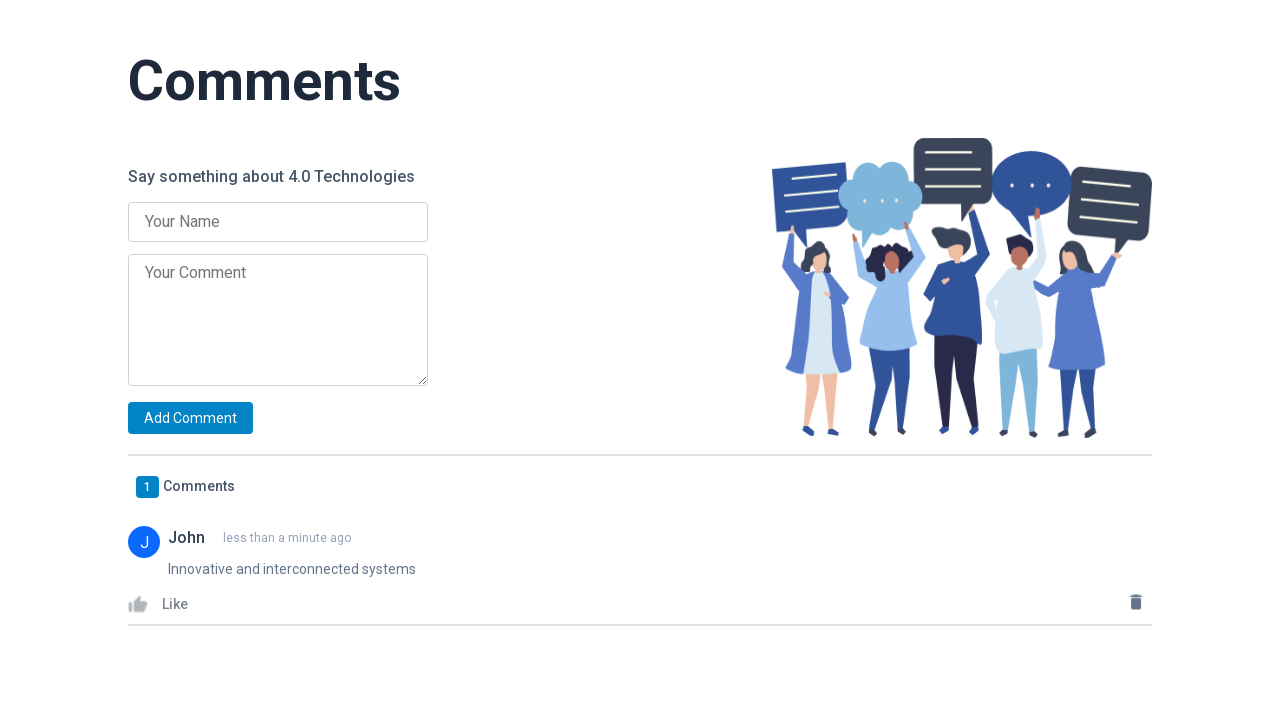

Filled name input with 'Alice' on .name-input
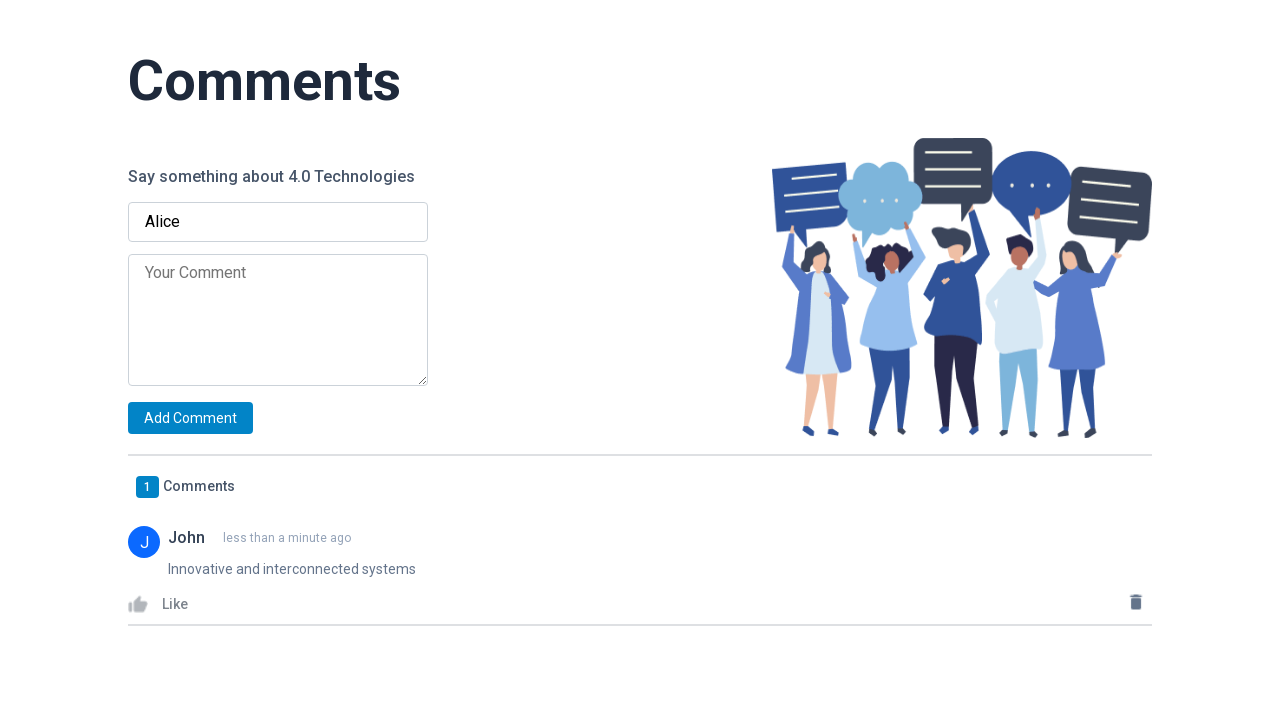

Filled comment input with comment text on .comment-input
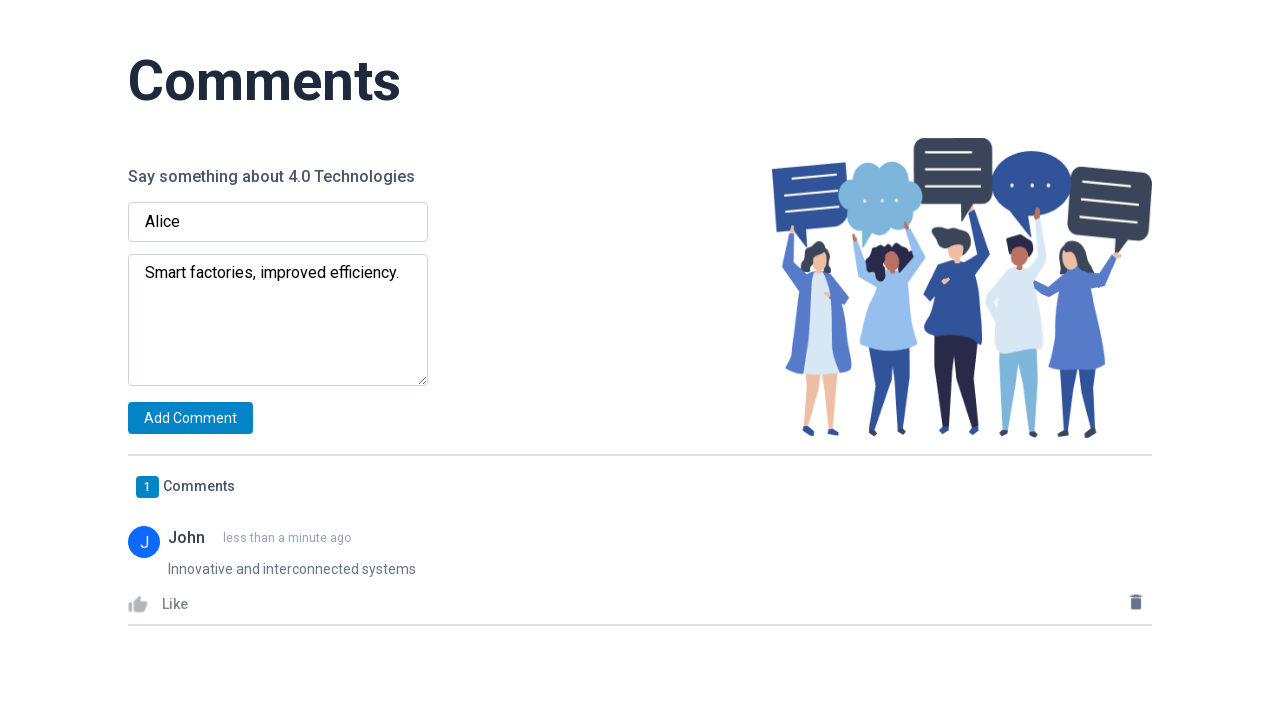

Clicked add button to submit comment at (190, 418) on .add-button
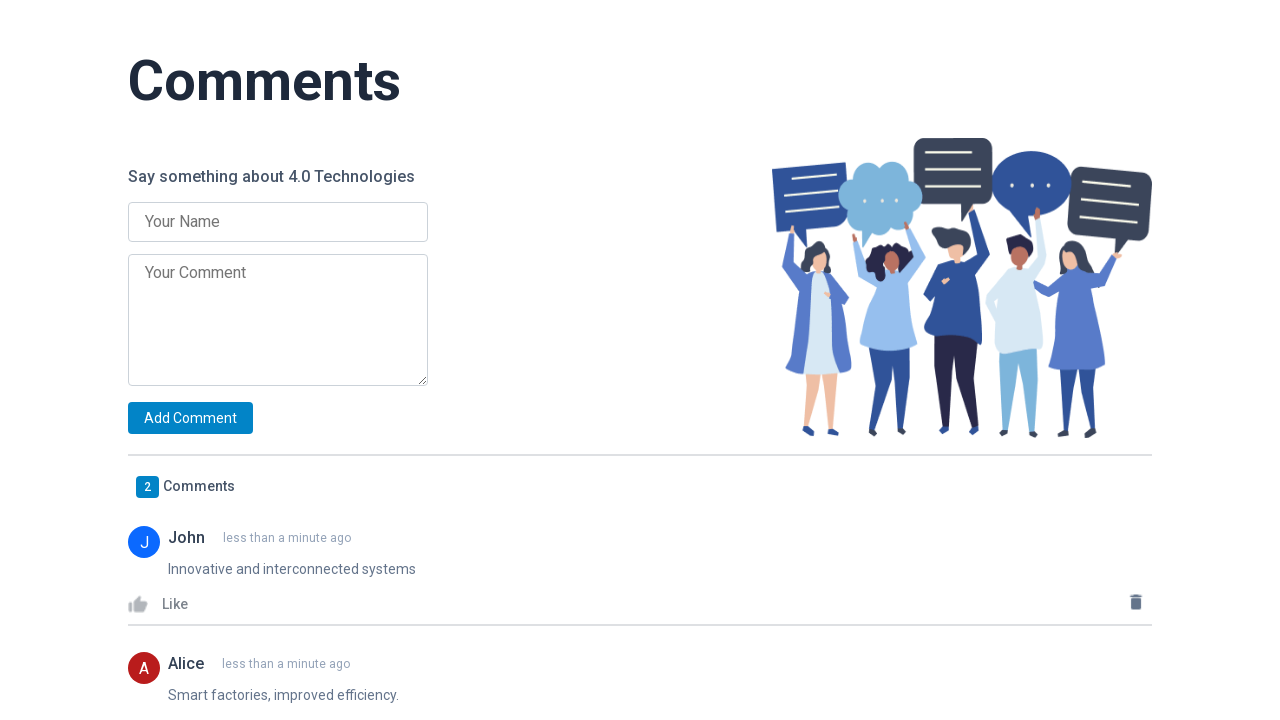

Verified comments count is 2
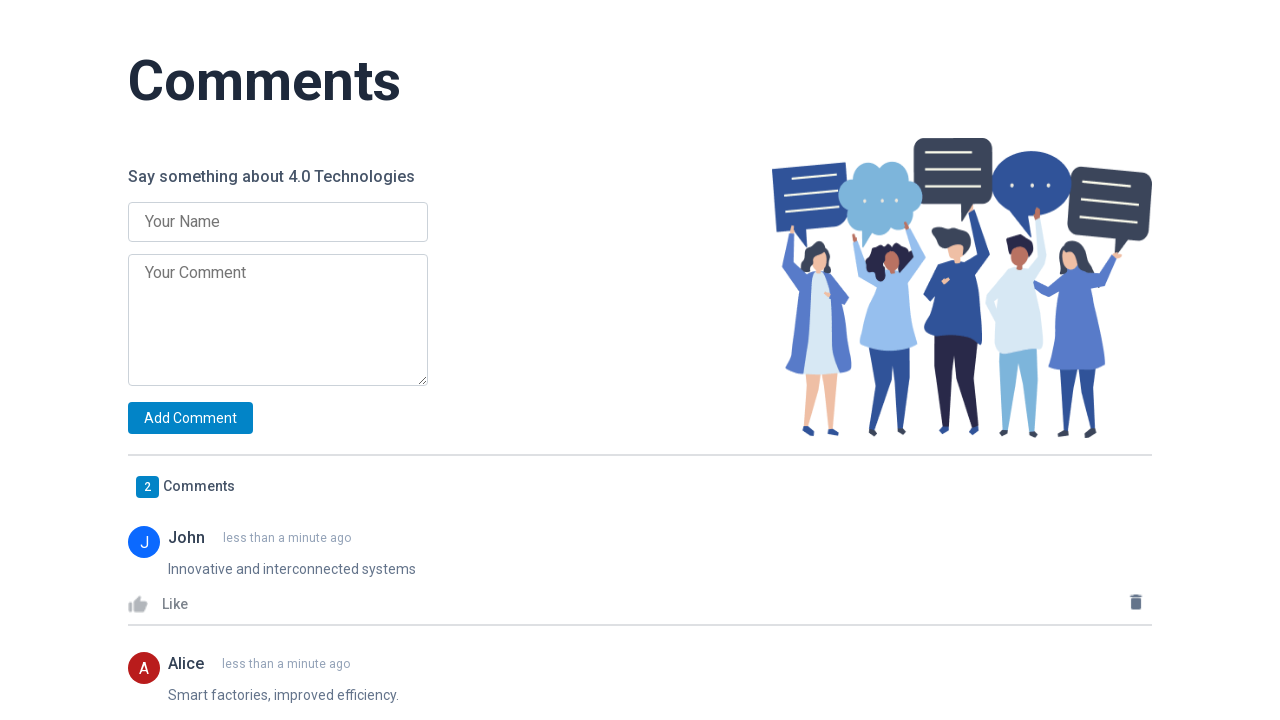

Filled name input with 'Robert' on .name-input
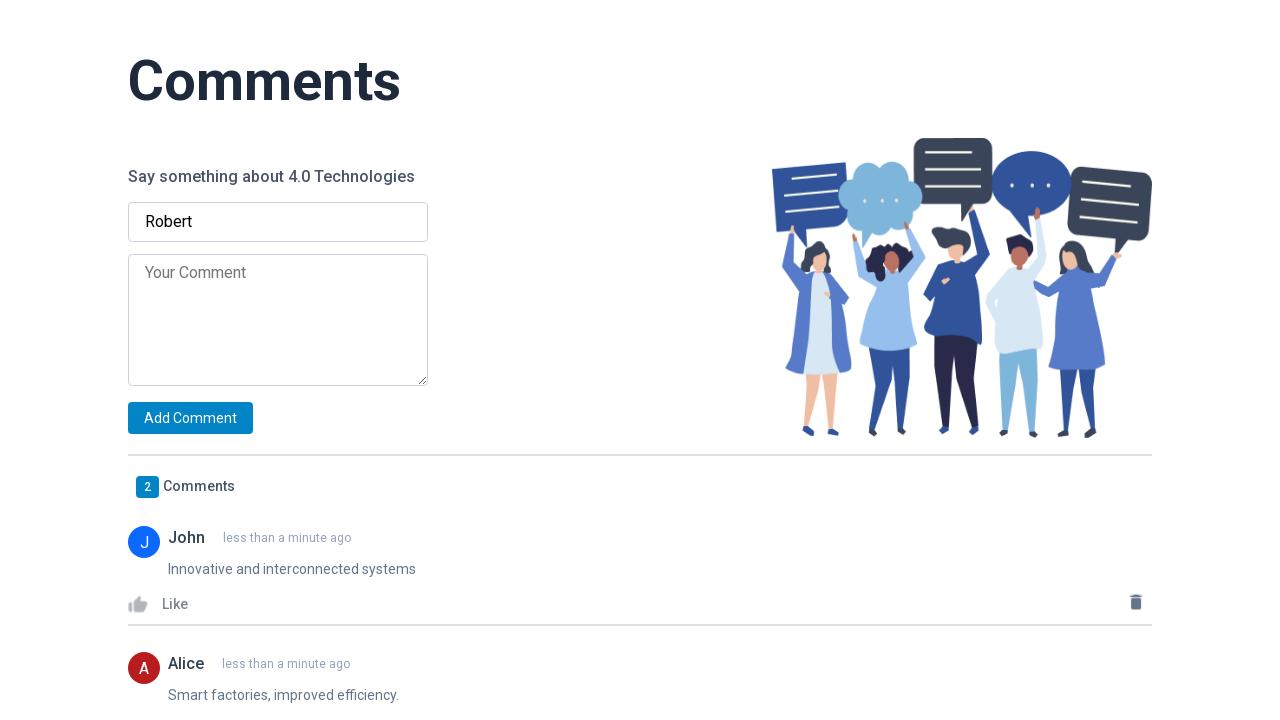

Filled comment input with comment text on .comment-input
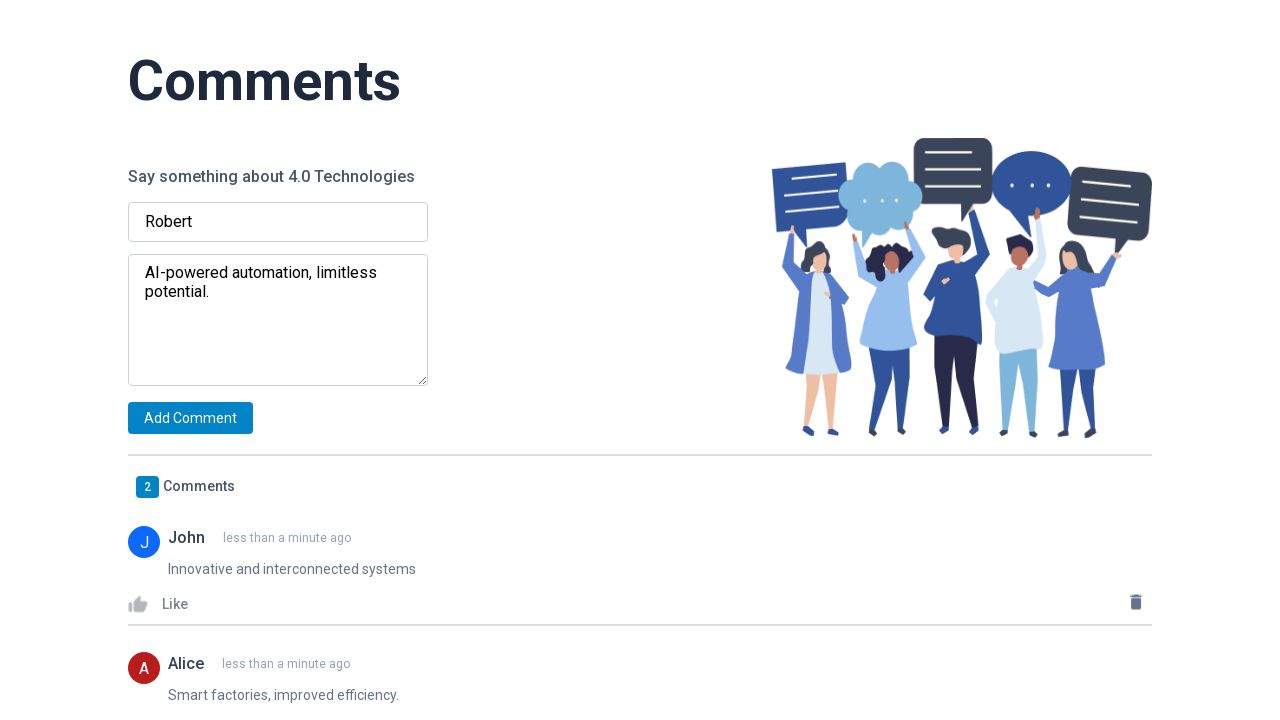

Clicked add button to submit comment at (190, 418) on .add-button
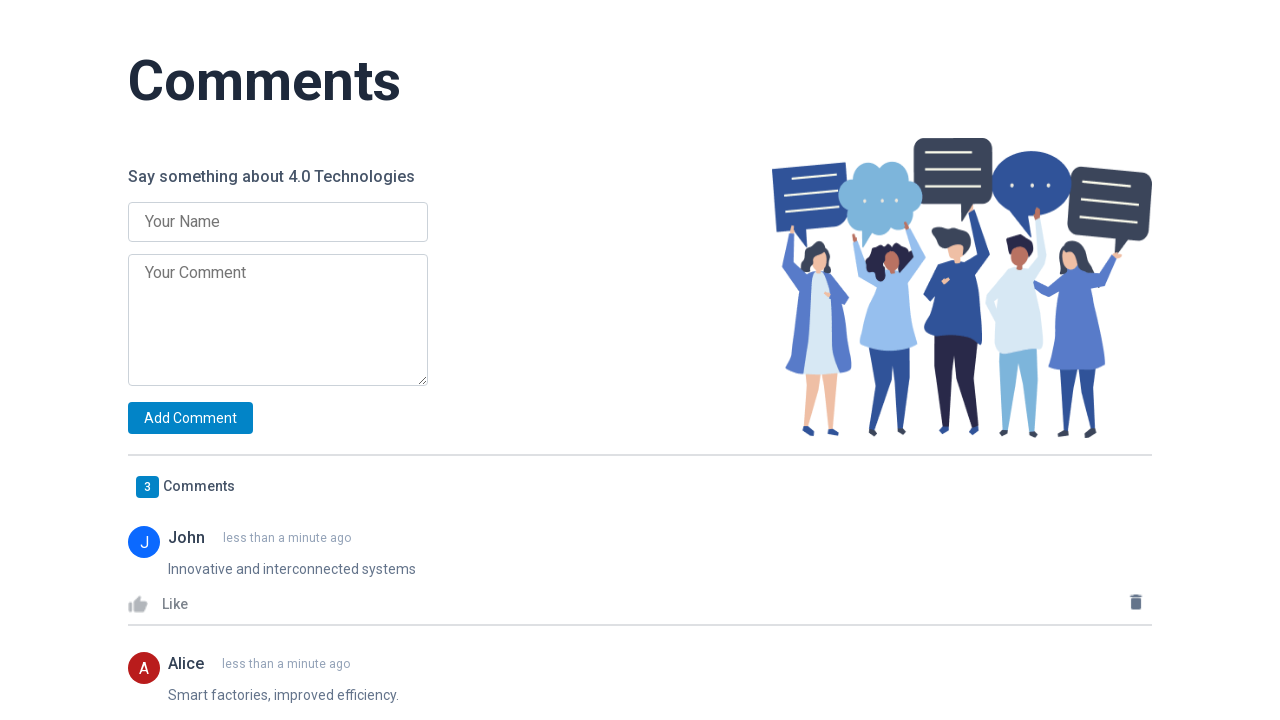

Verified comments count is 3
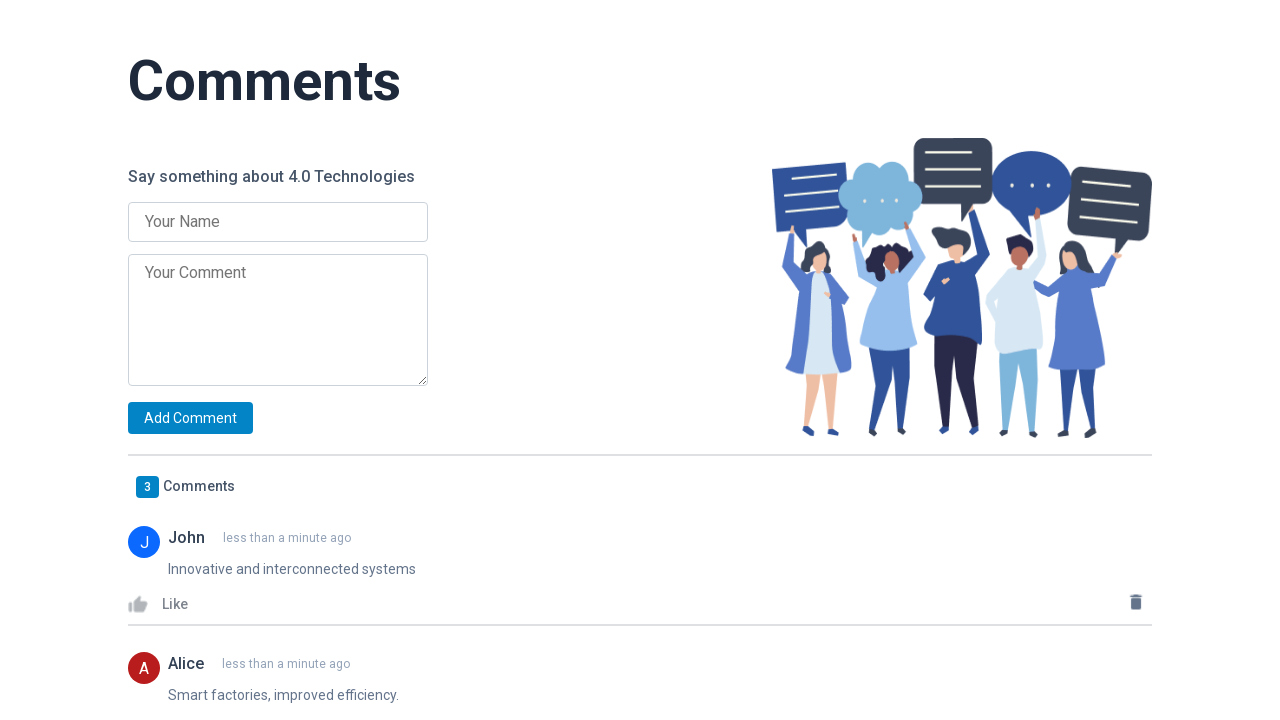

Filled name input with 'Harry' on .name-input
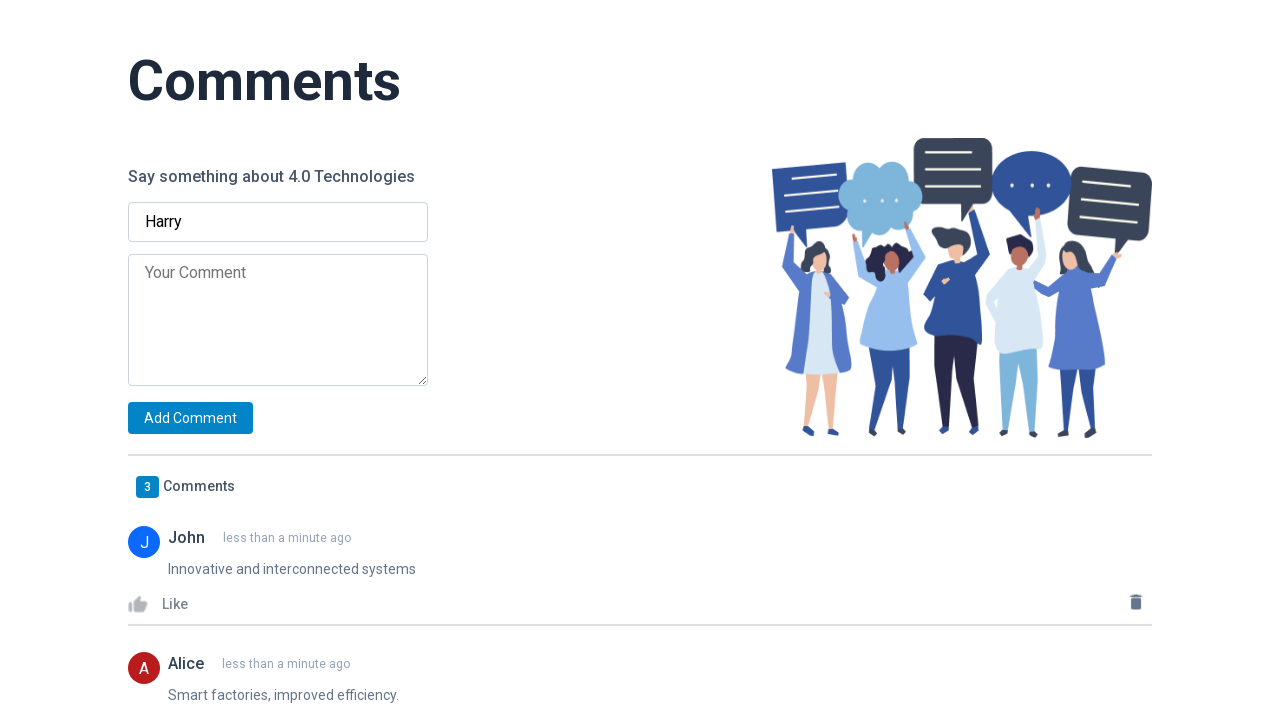

Filled comment input with comment text on .comment-input
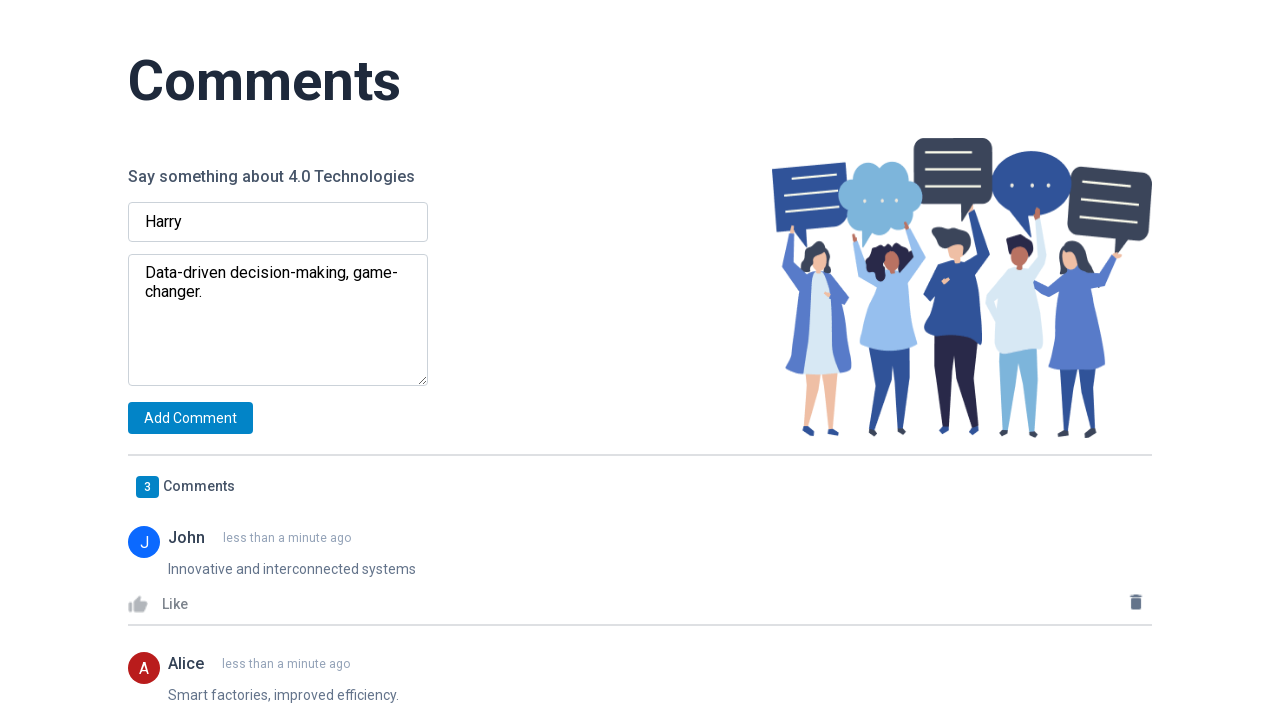

Clicked add button to submit comment at (190, 418) on .add-button
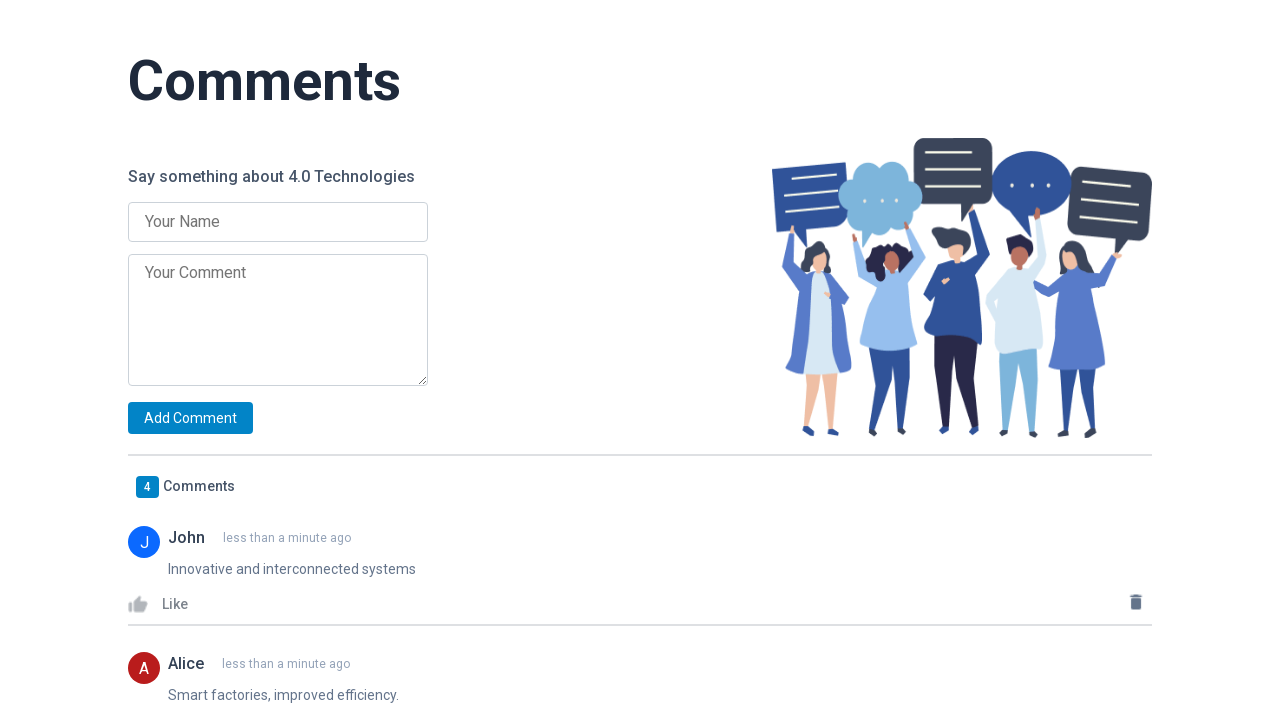

Verified comments count is 4
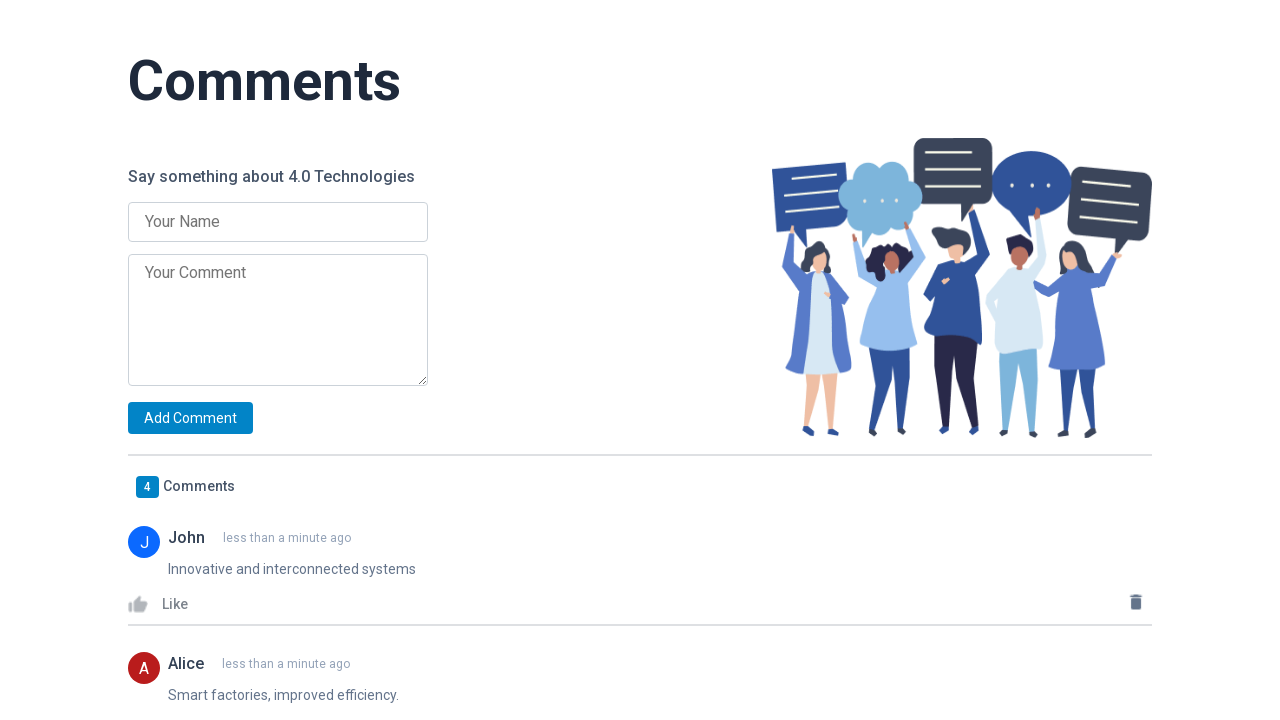

Filled name input with 'Bob' on .name-input
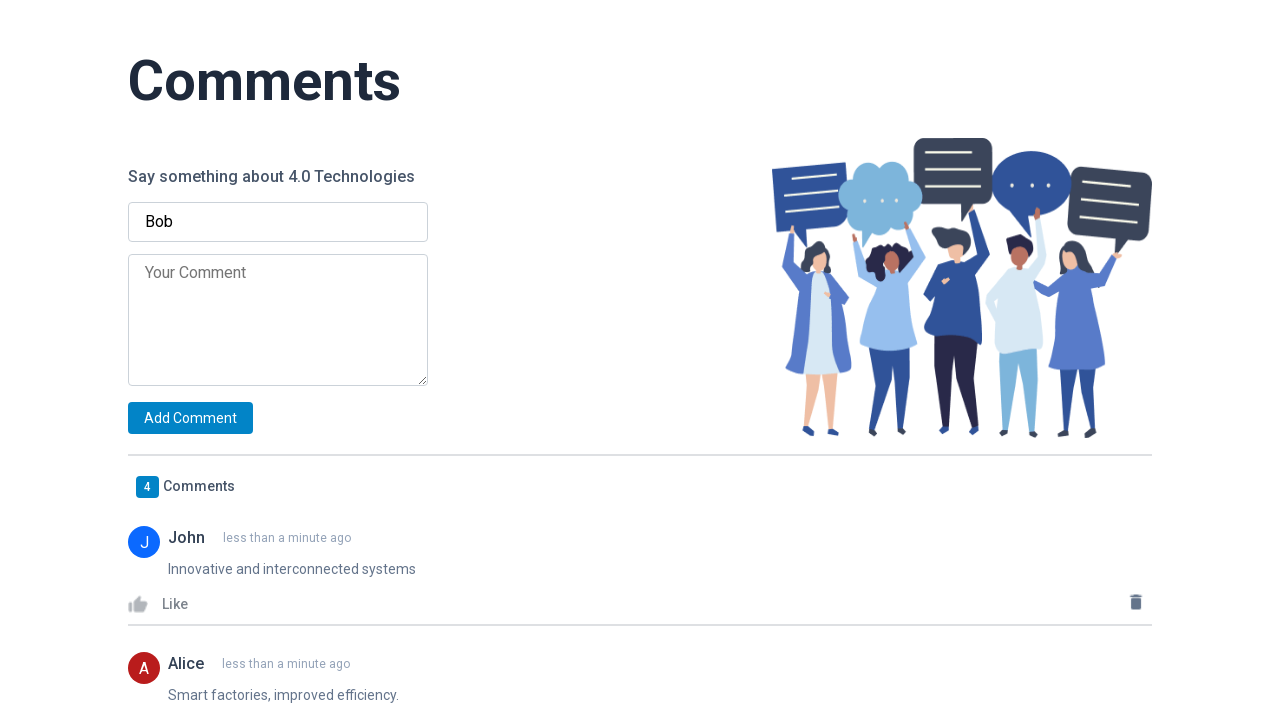

Filled comment input with comment text on .comment-input
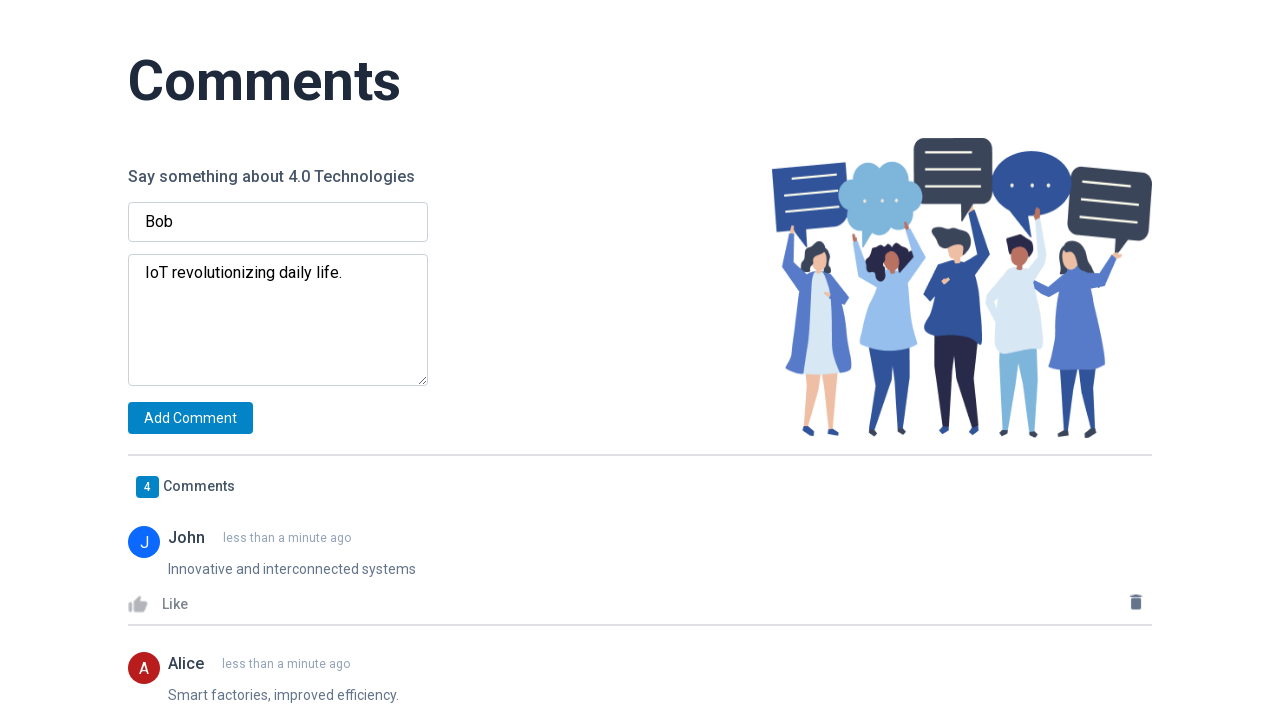

Clicked add button to submit comment at (190, 418) on .add-button
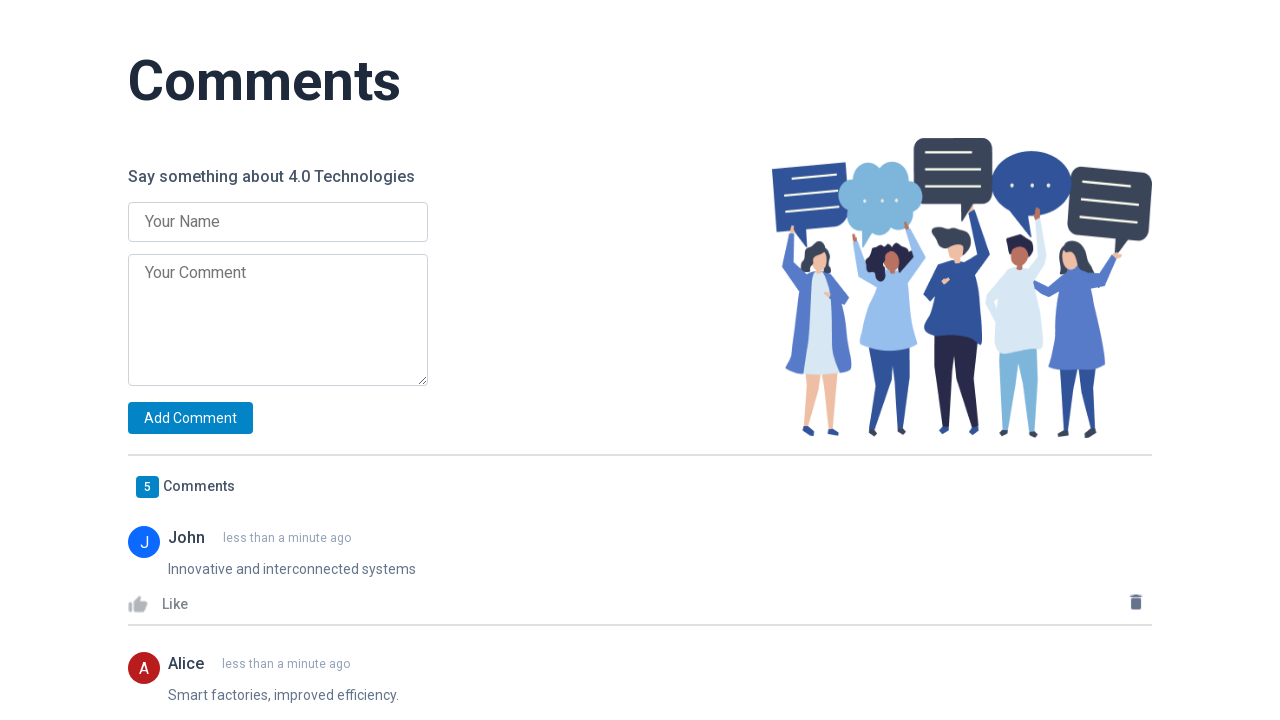

Verified comments count is 5
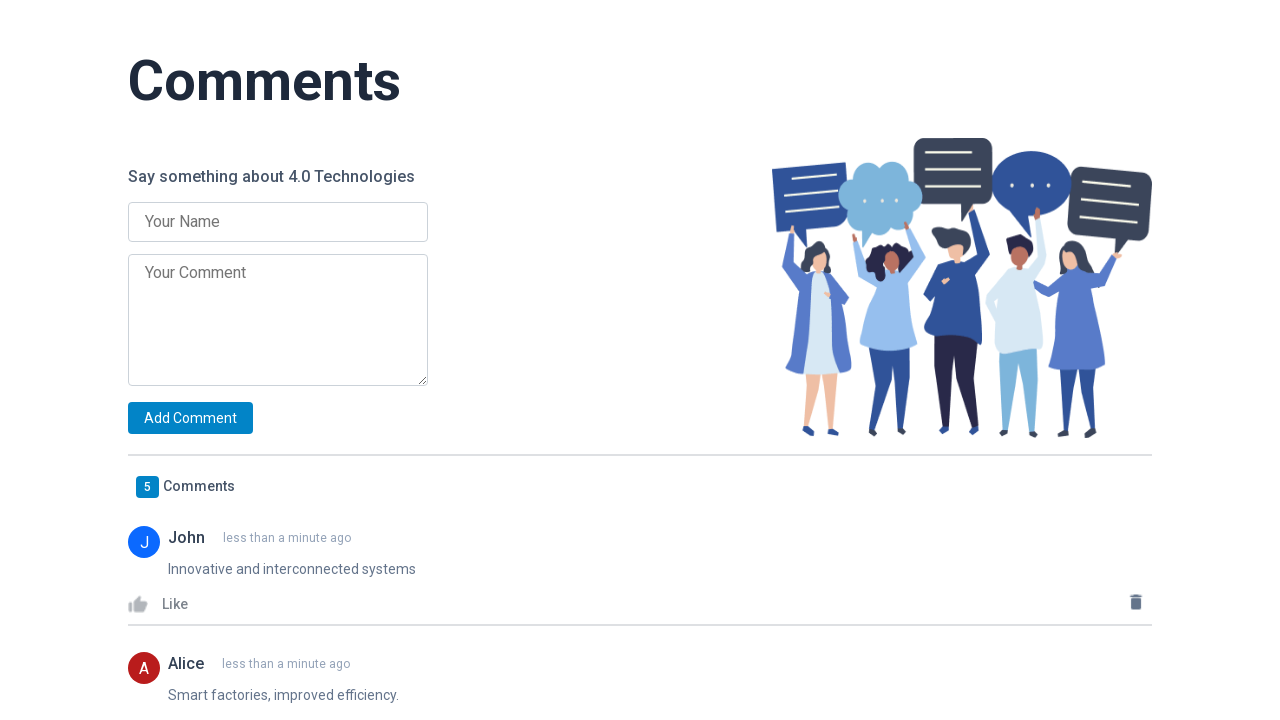

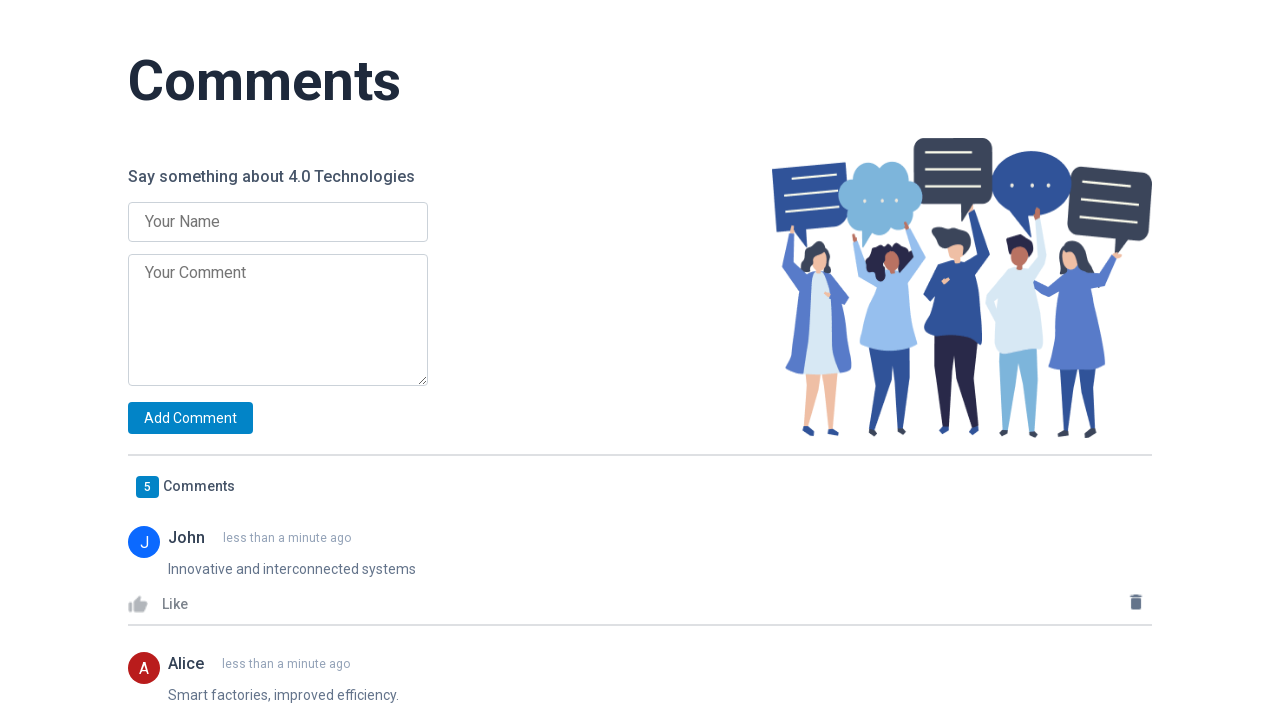